Tests opting out of A/B testing by forging a cookie on the target page, verifying the initial heading is a test variant, adding an opt-out cookie, refreshing, and confirming the opt-out heading appears.

Starting URL: http://the-internet.herokuapp.com/abtest

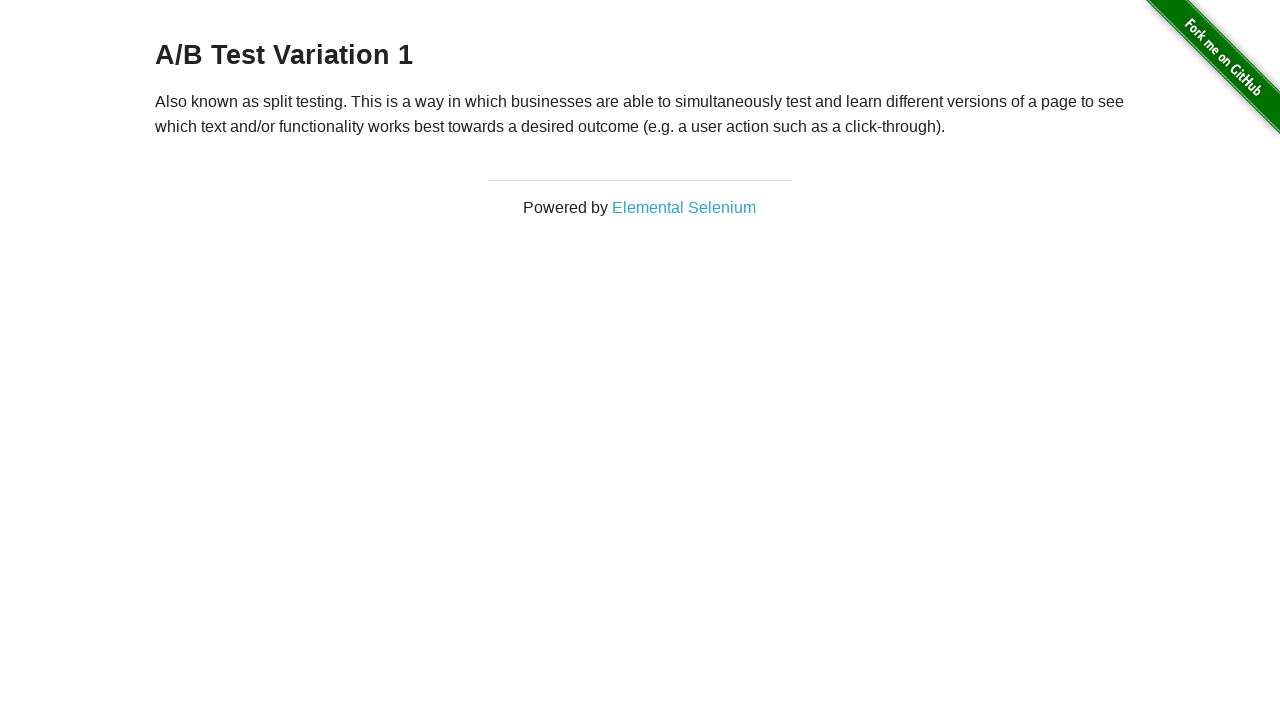

Located h3 heading element
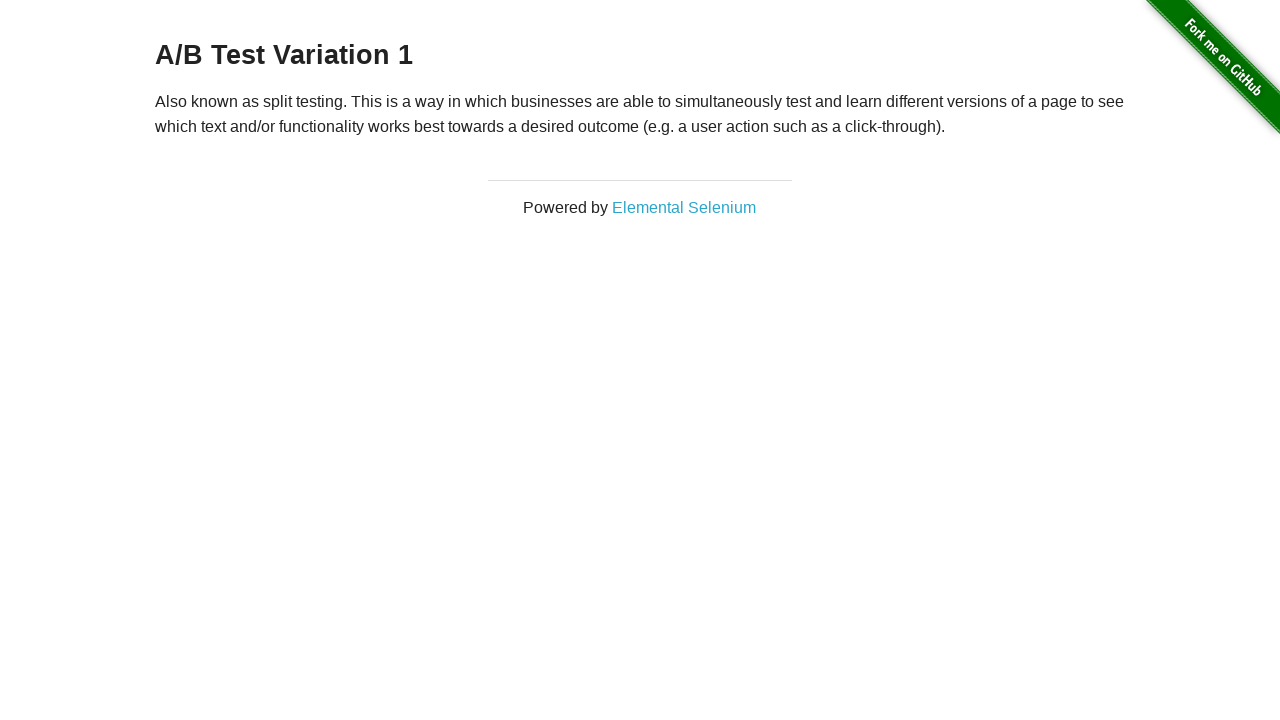

Retrieved heading text: A/B Test Variation 1
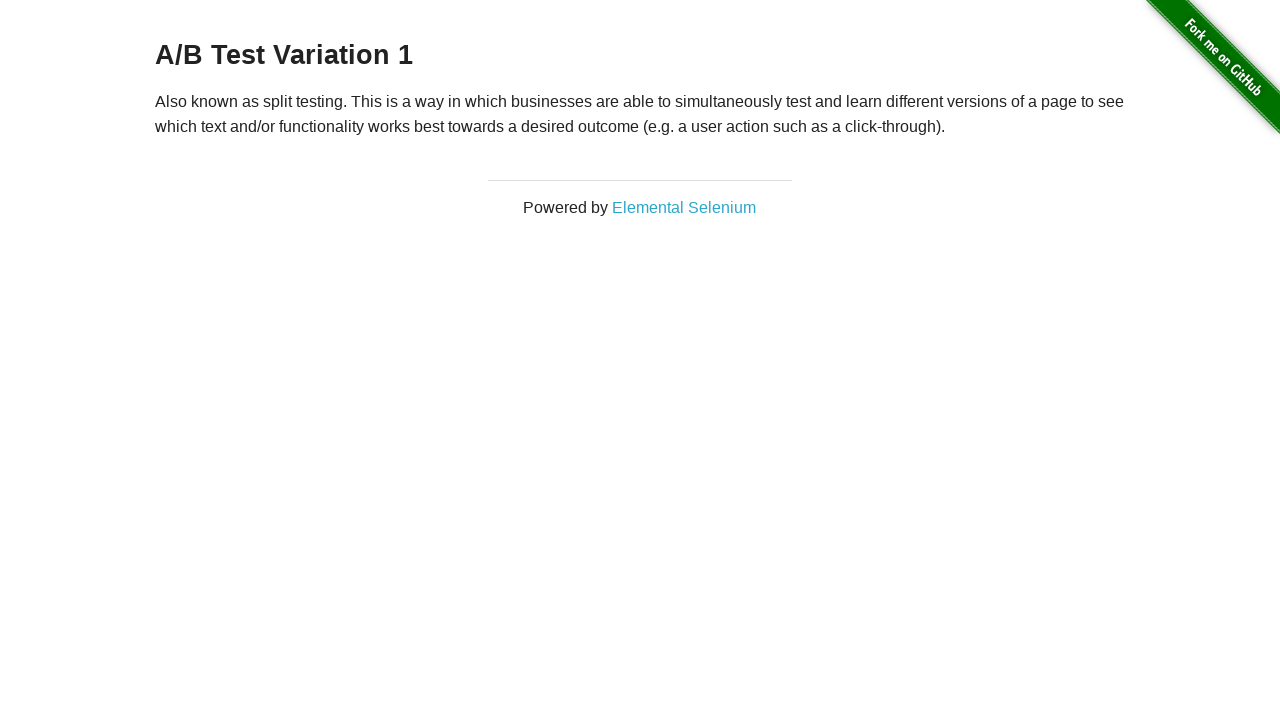

Verified initial heading is a test variant
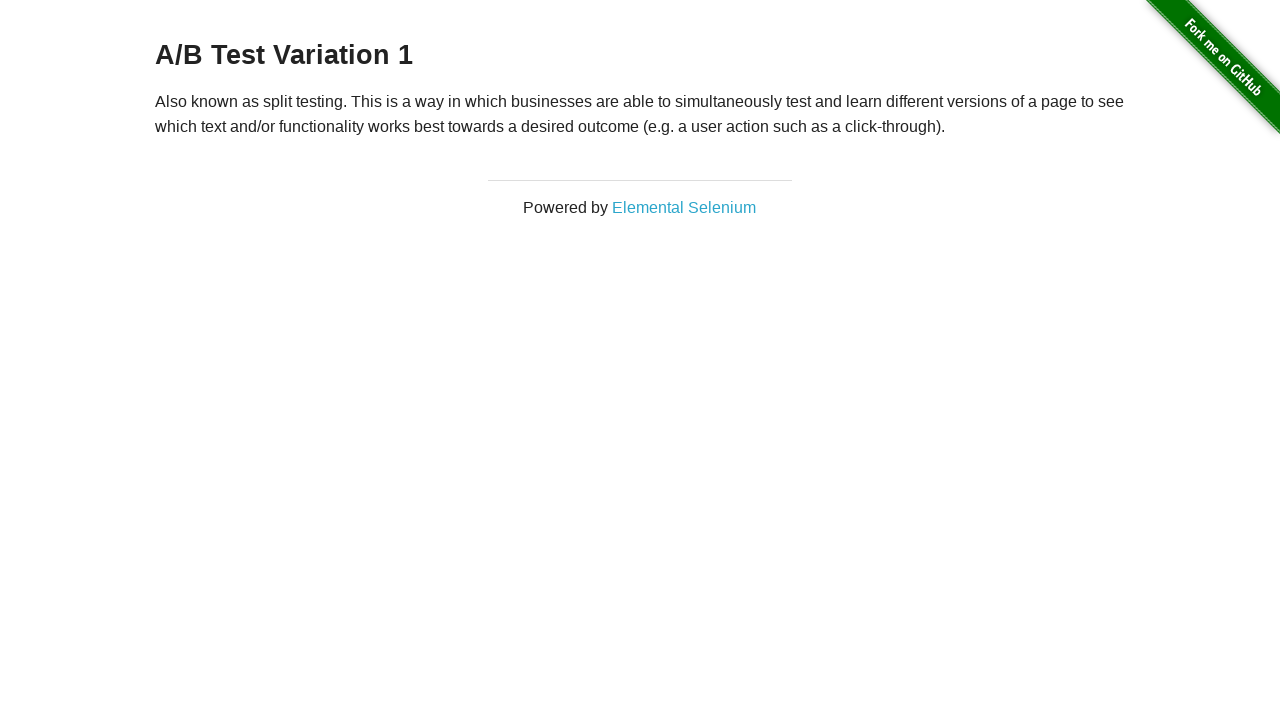

Added optimizelyOptOut cookie to opt out of A/B testing
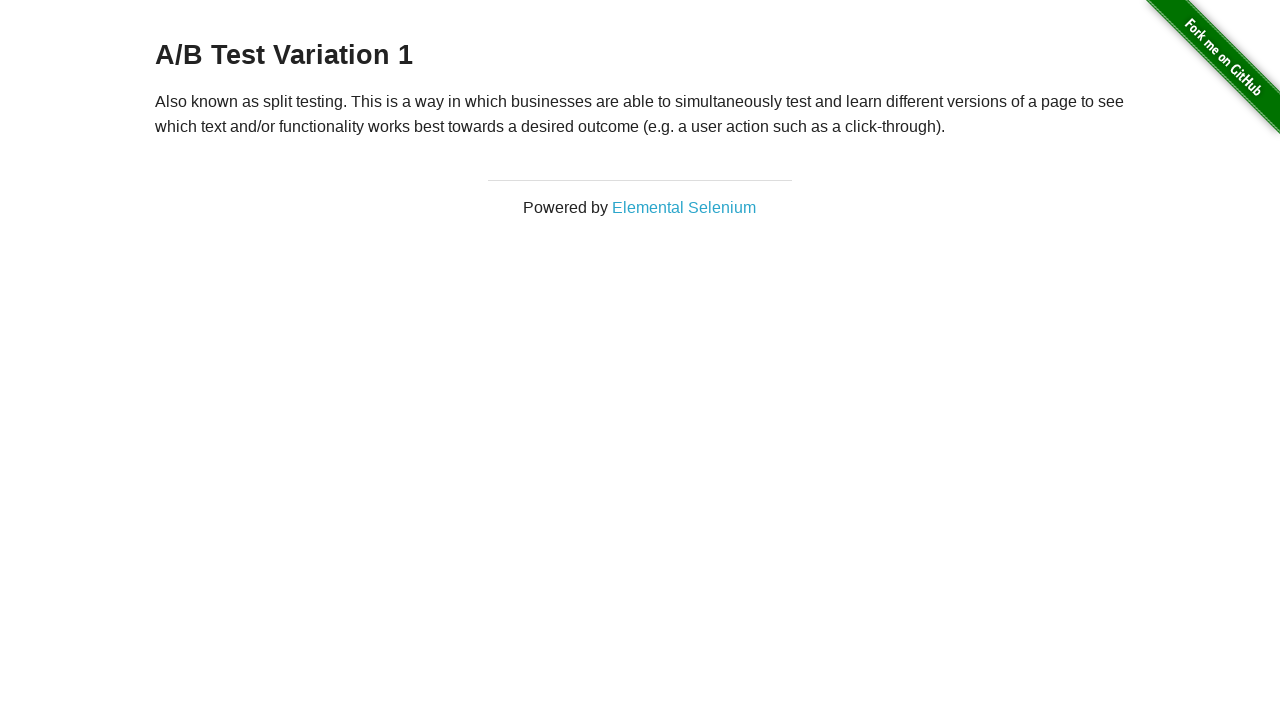

Reloaded page after adding opt-out cookie
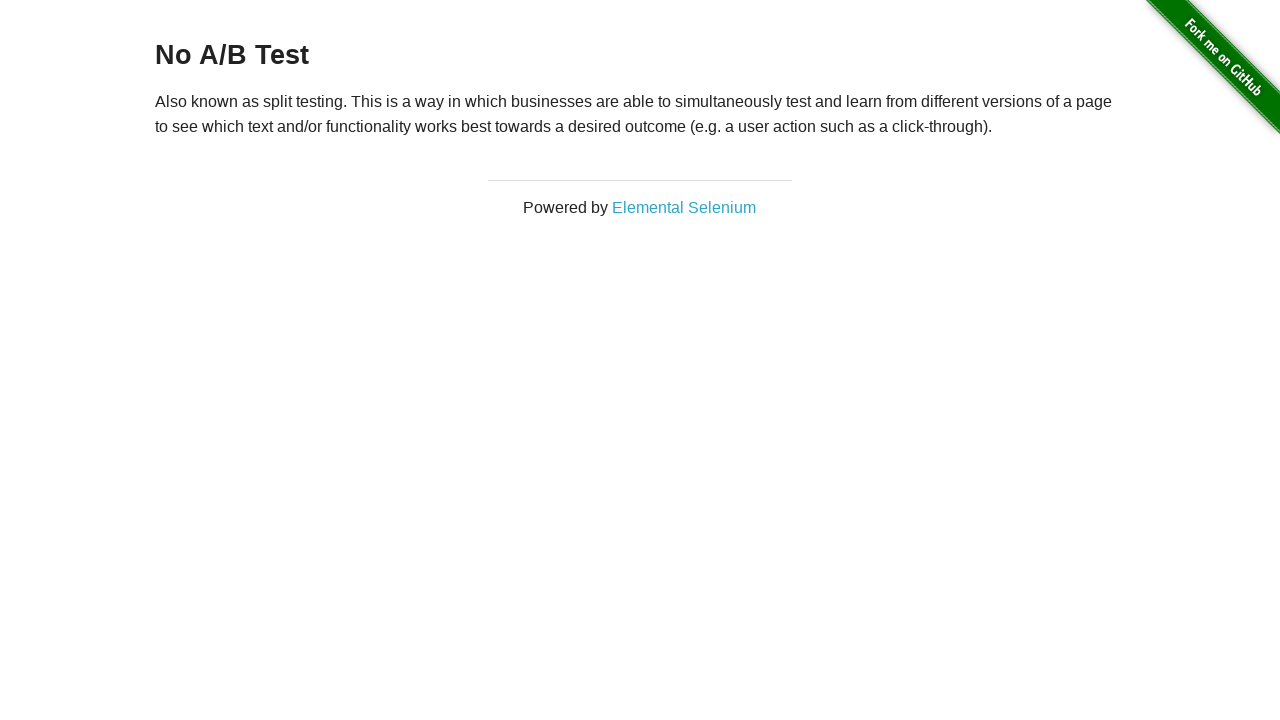

Retrieved heading text after reload: No A/B Test
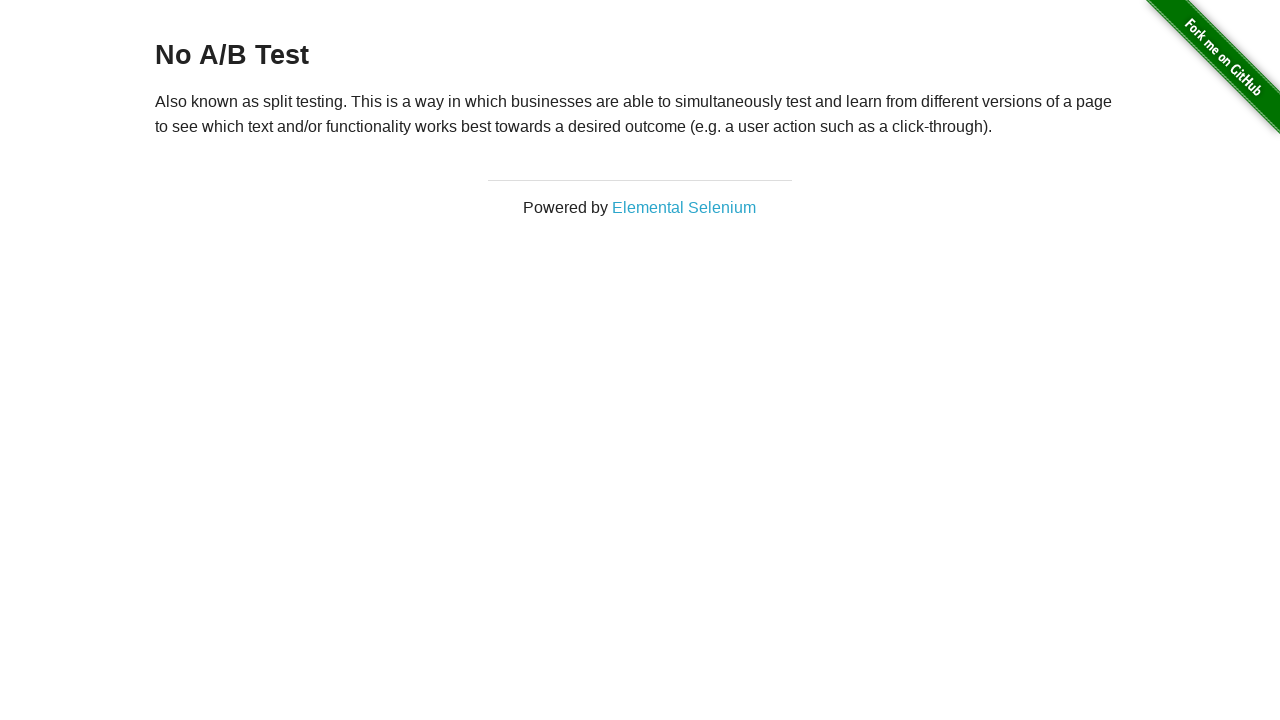

Verified opt-out was successful - heading shows 'No A/B Test'
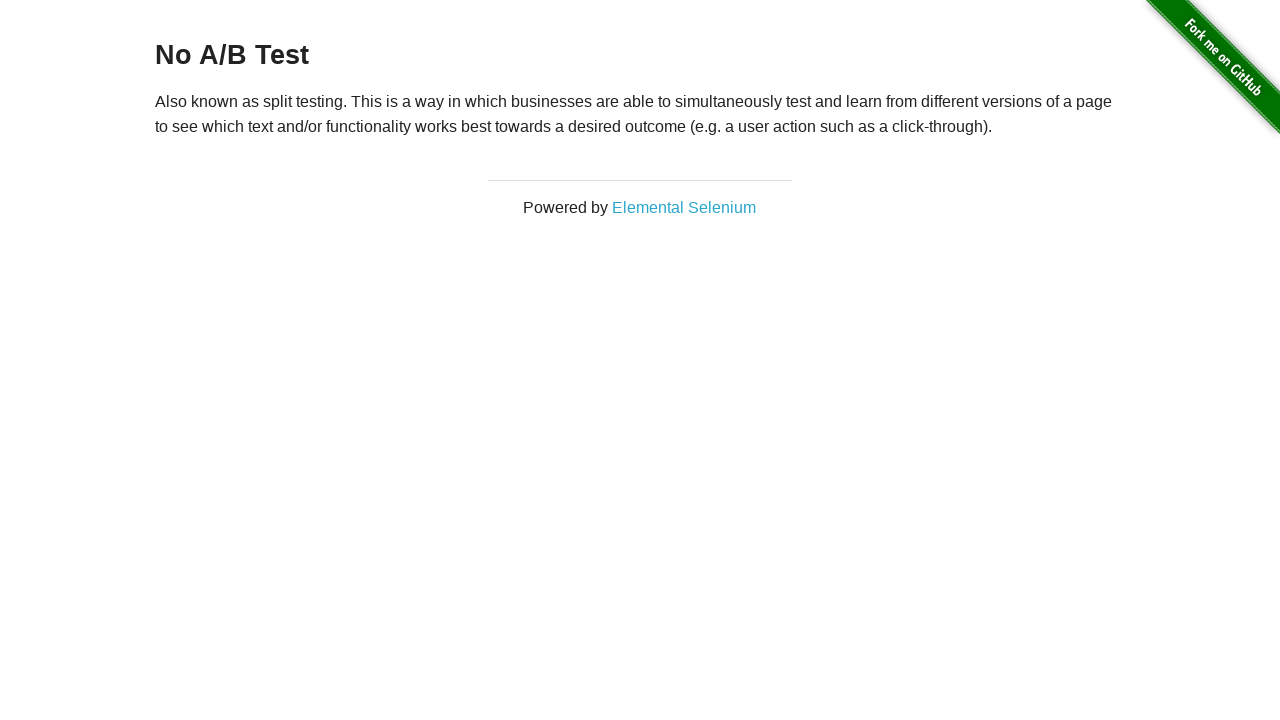

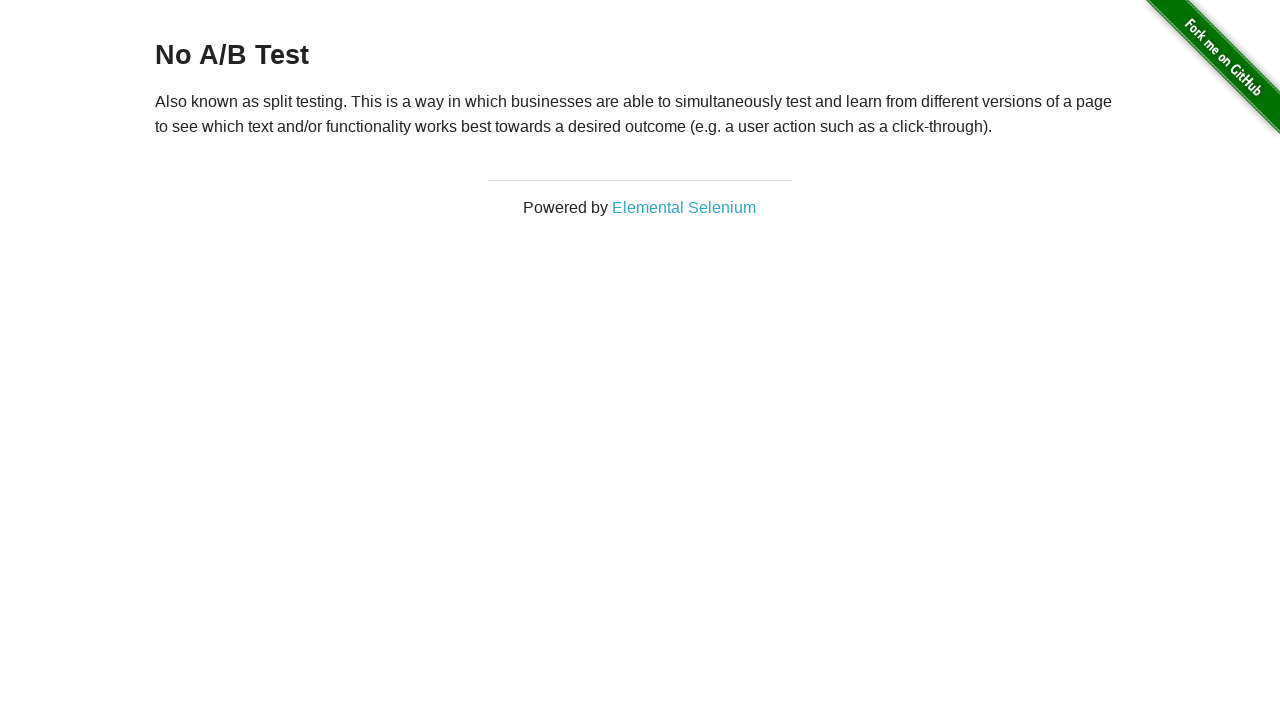